Tests drag and drop functionality within an iframe on jQuery UI demo page, then navigates back to demos section

Starting URL: https://jqueryui.com/droppable/

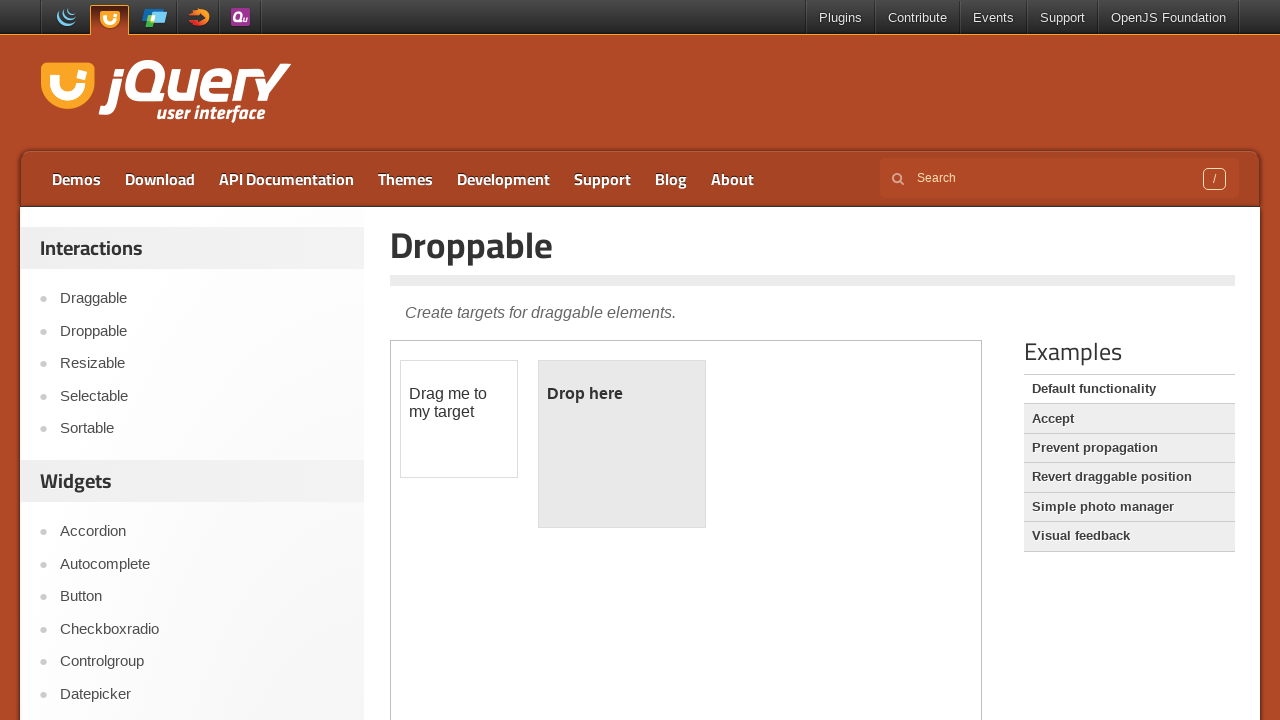

Located iframe containing drag and drop demo
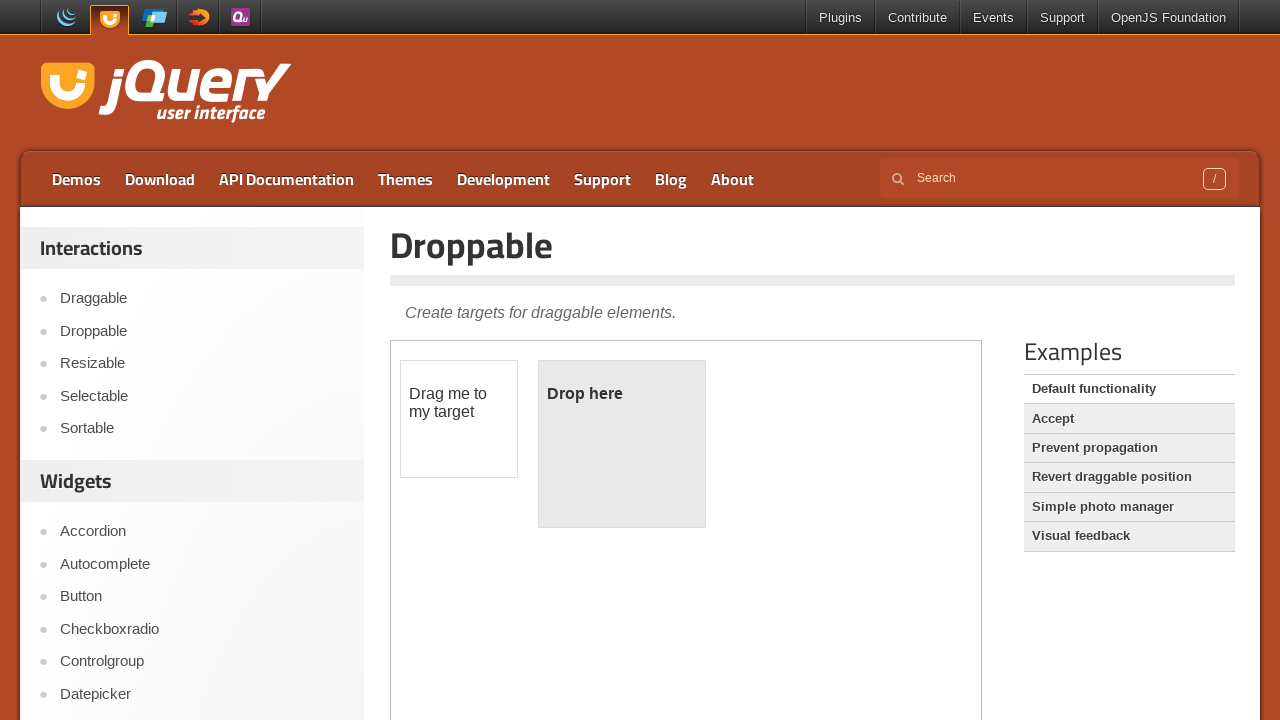

Dragged draggable element to droppable element within iframe at (622, 444)
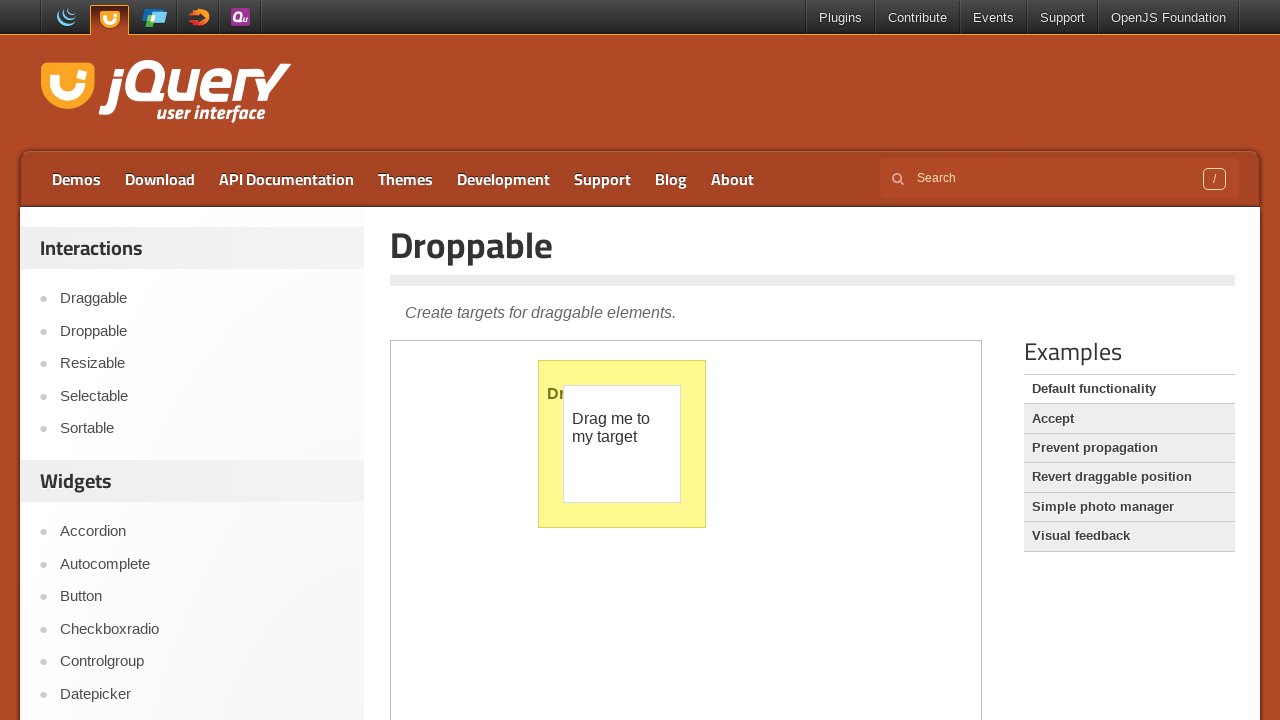

Clicked Demos link to navigate back to demos section at (76, 179) on xpath=//a[contains(.,'Demos')]
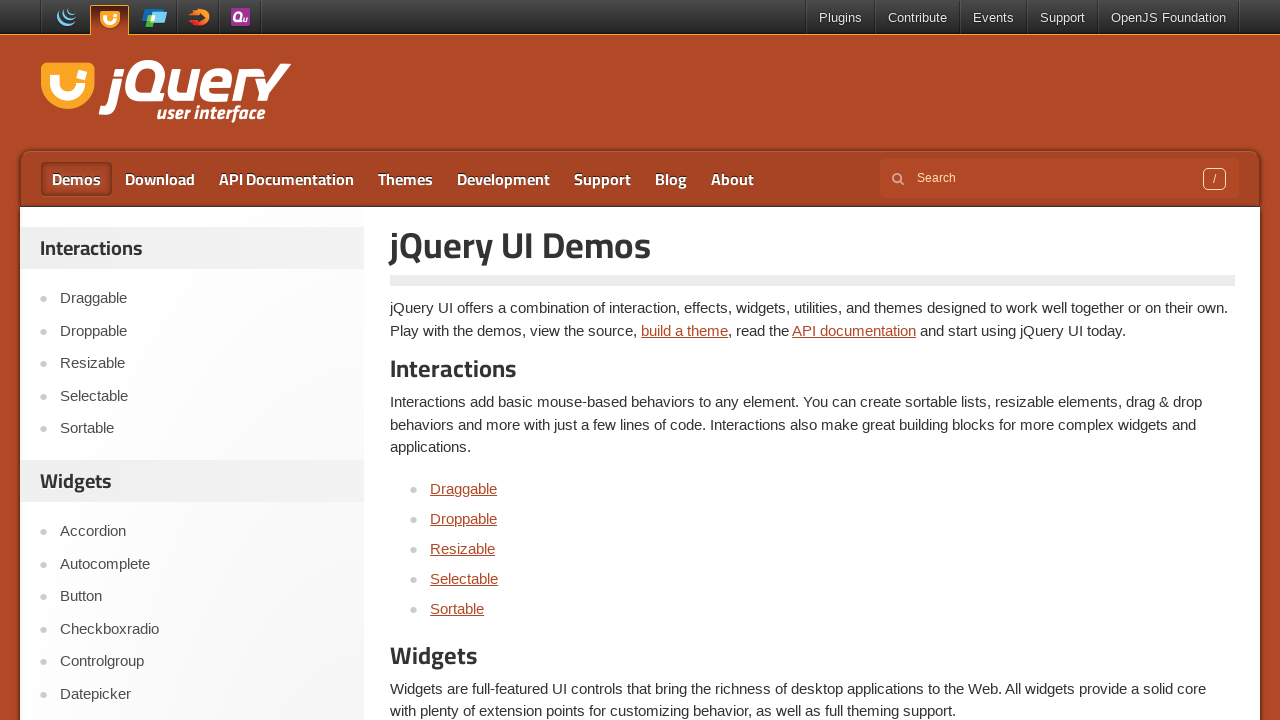

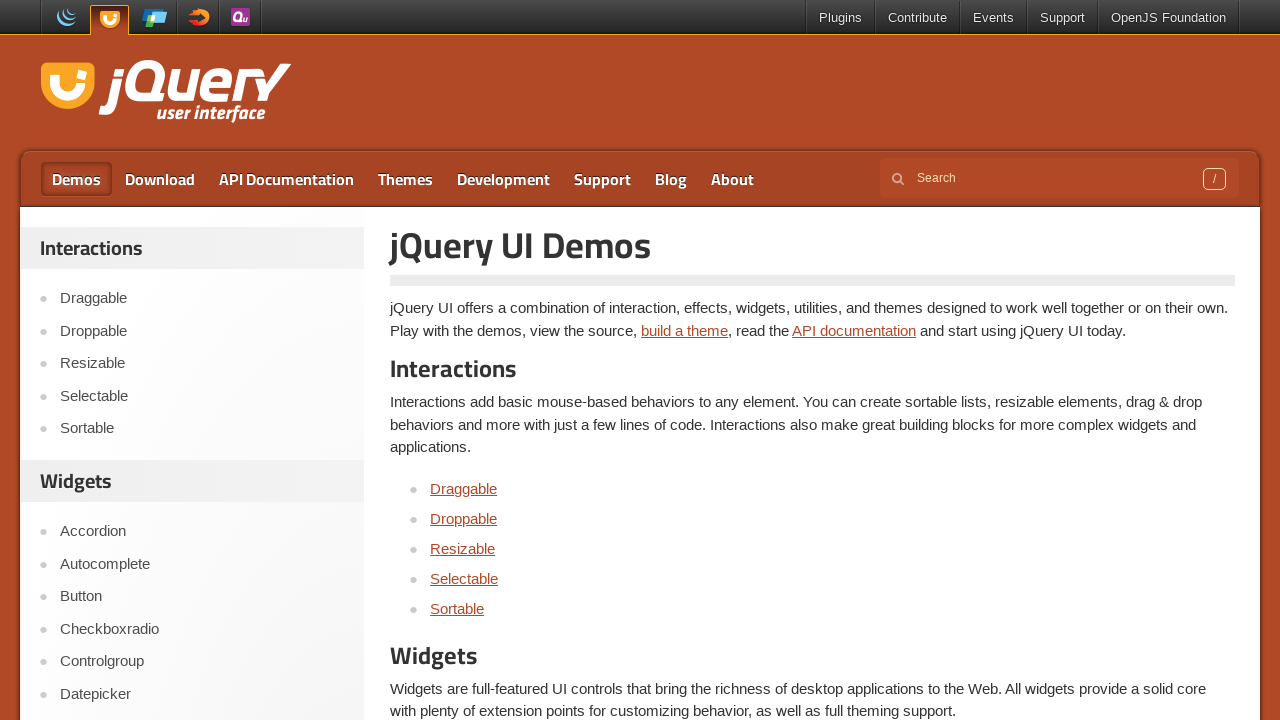